Tests entering text in a Shadow DOM element using JavaScript execution

Starting URL: https://selectorshub.com/xpath-practice-page/

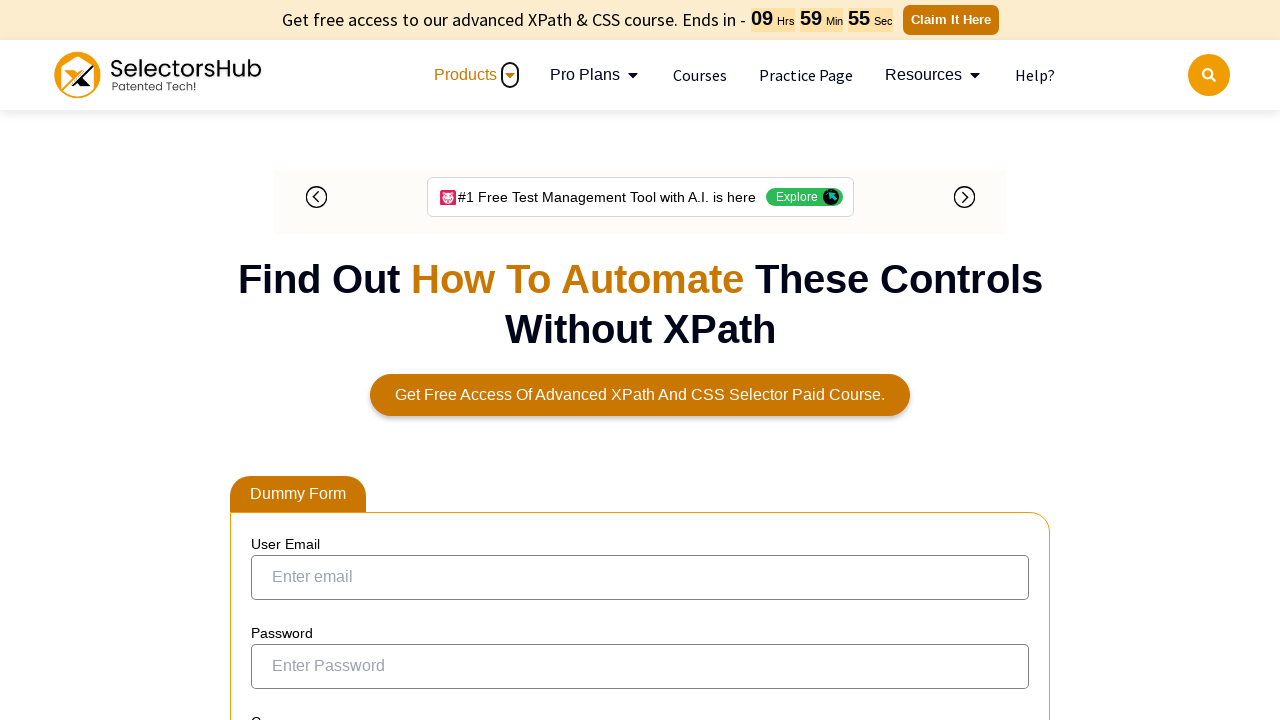

Entered text 'Testing' in Shadow DOM input element using fill() on #userName input#kils
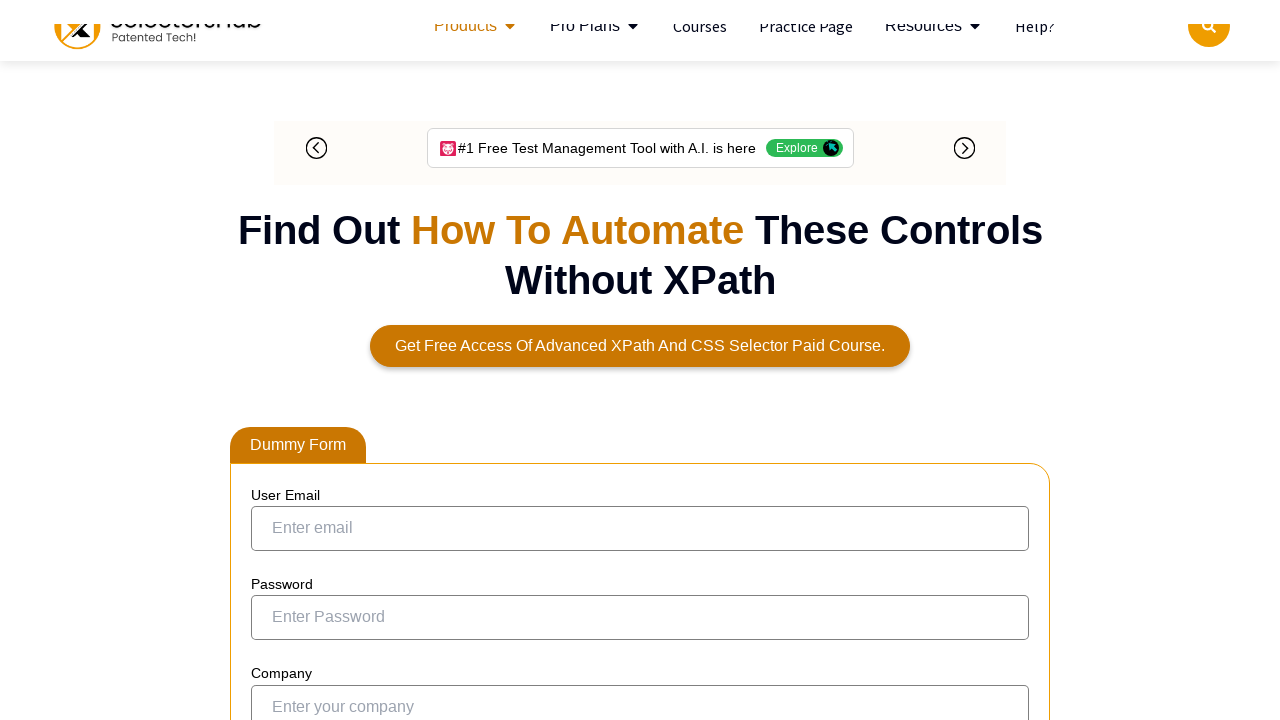

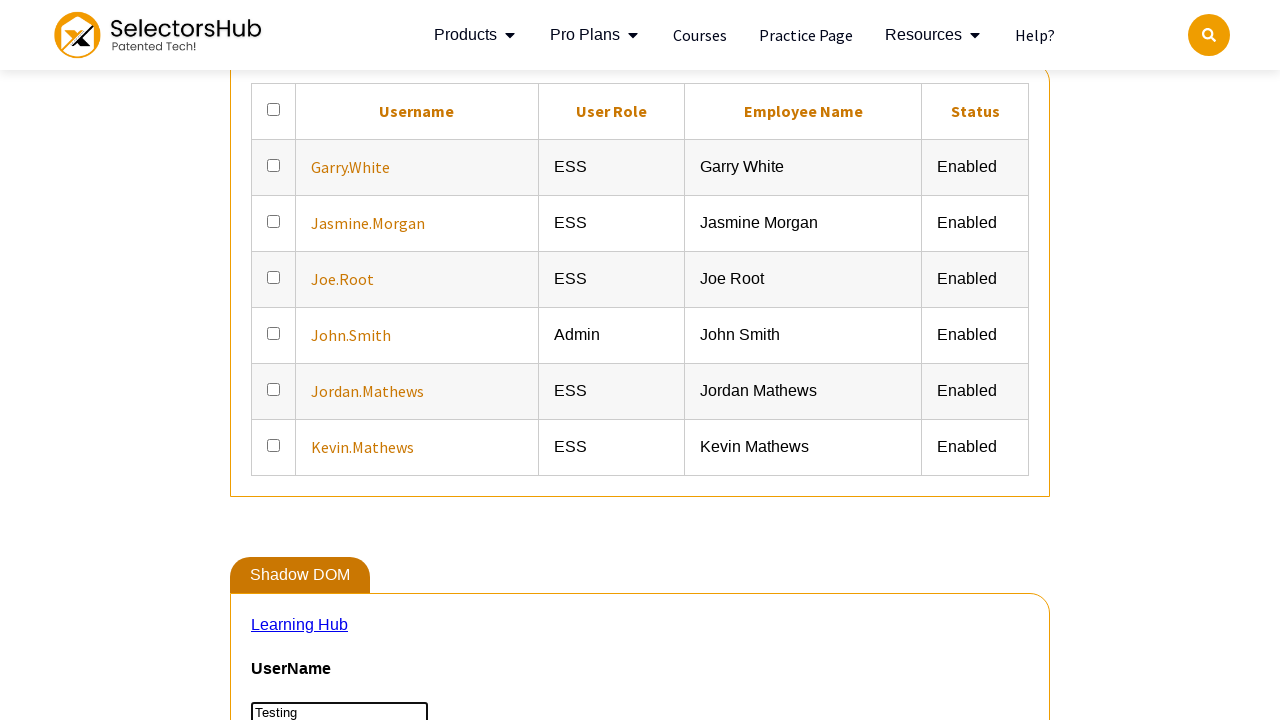